Tests jQuery UI datepicker functionality by switching to iframe, opening the datepicker, navigating to next month, and selecting a specific date

Starting URL: https://jqueryui.com/datepicker/

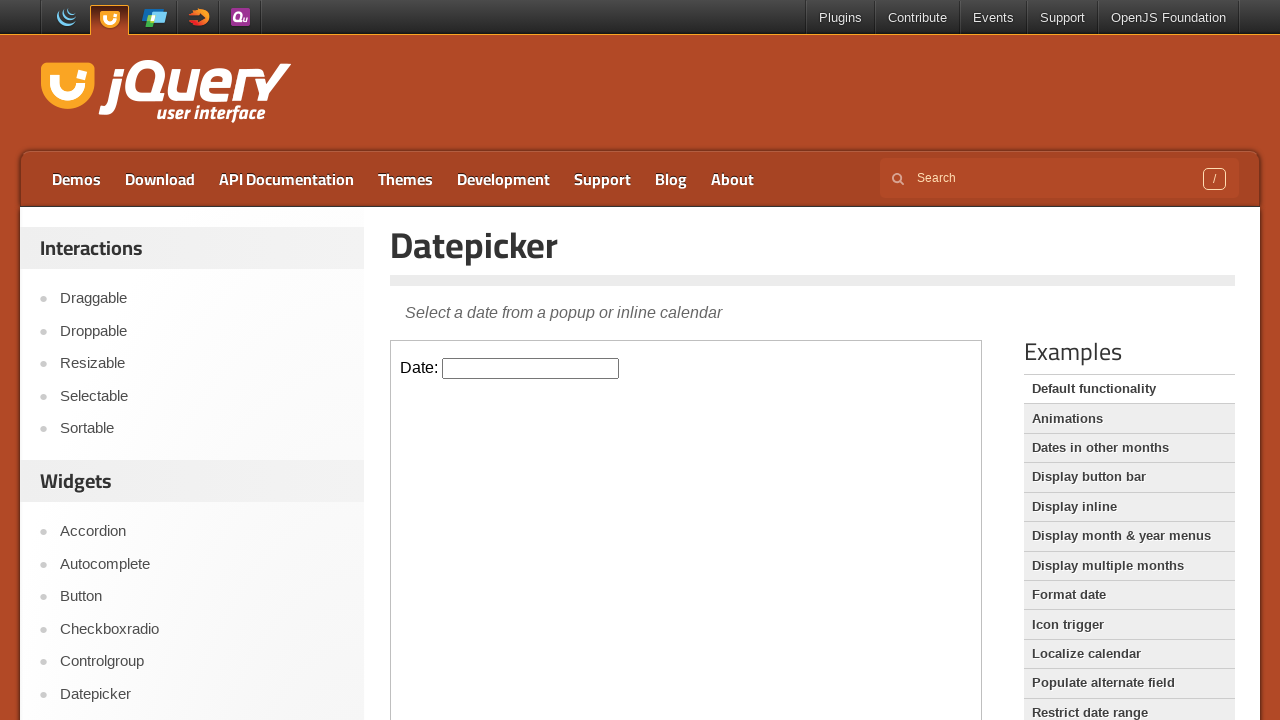

Located the demo iframe
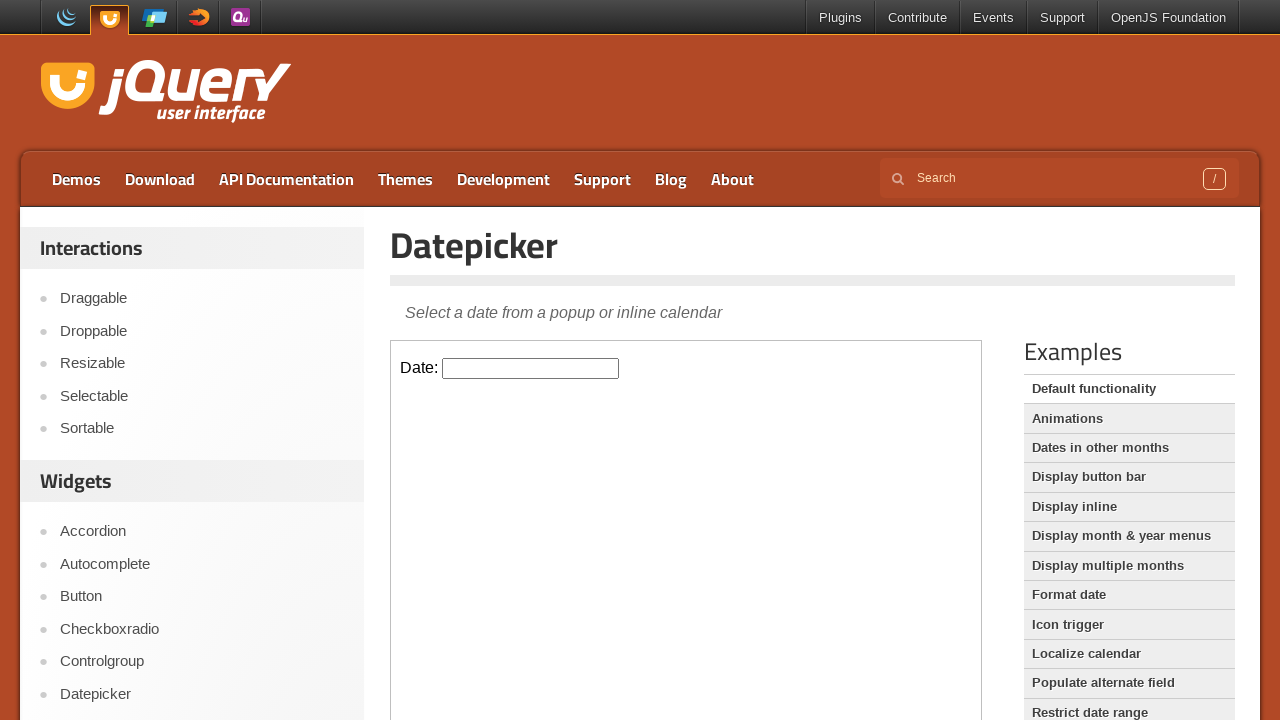

Clicked on the datepicker input to open calendar at (531, 368) on .demo-frame >> internal:control=enter-frame >> #datepicker
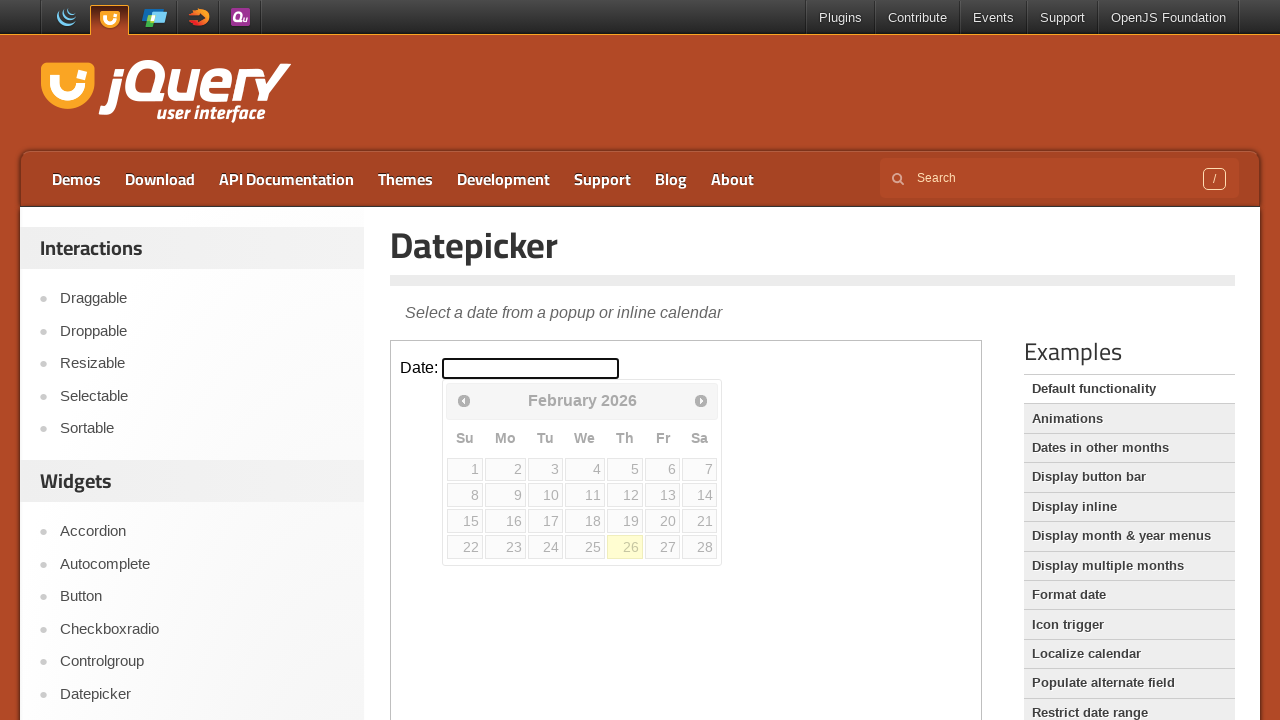

Clicked next month button to navigate to the next month at (701, 400) on .demo-frame >> internal:control=enter-frame >> a[data-handler='next']
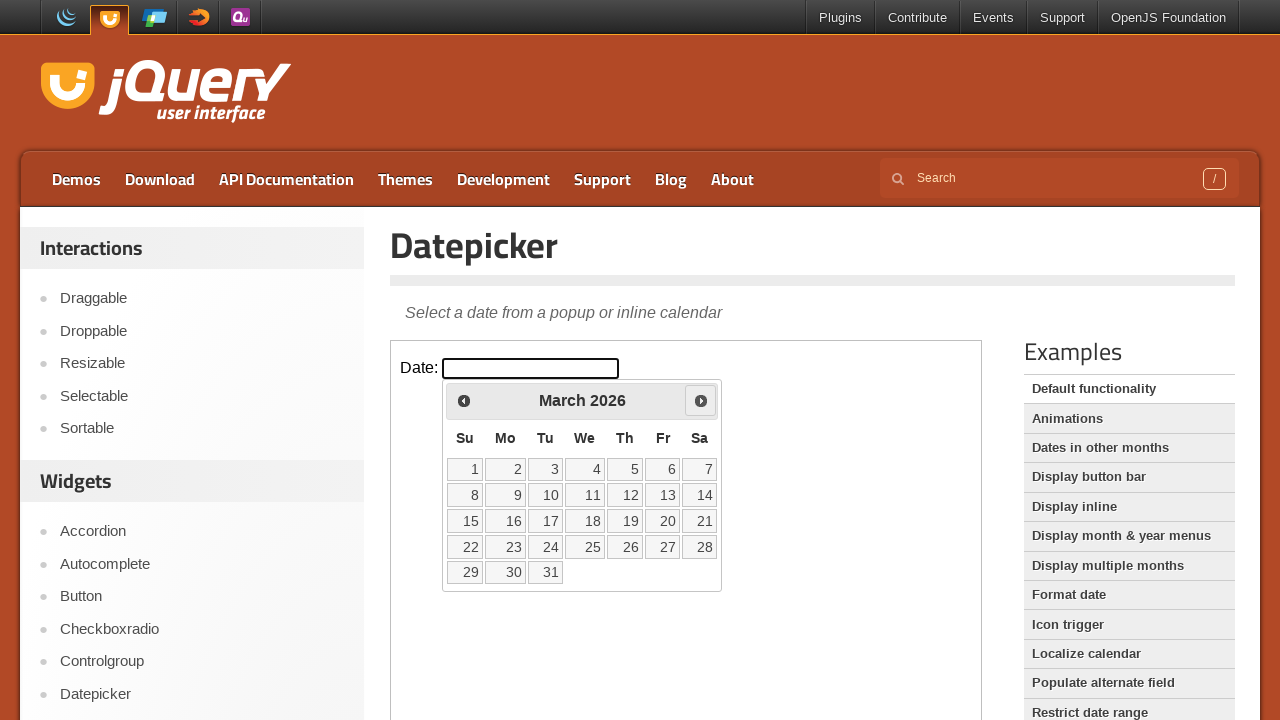

Selected date 22 from the calendar at (465, 547) on .demo-frame >> internal:control=enter-frame >> a:text('22')
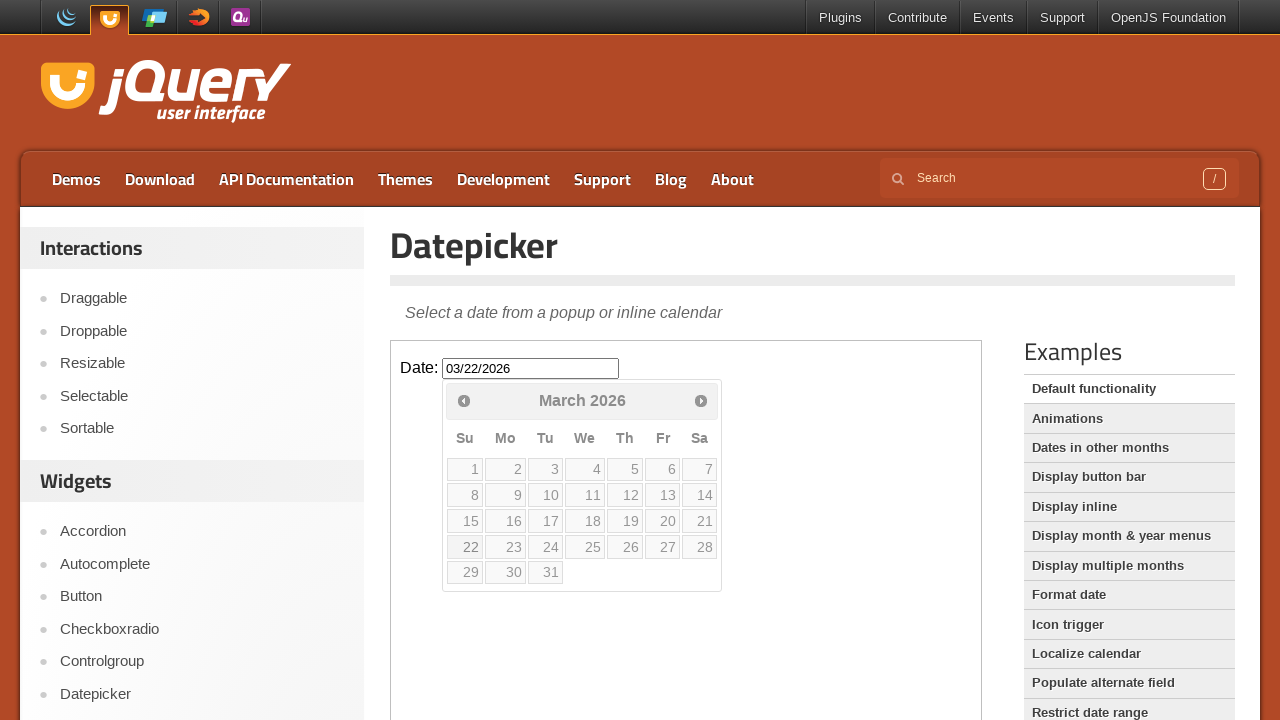

Retrieved selected date value: 03/22/2026
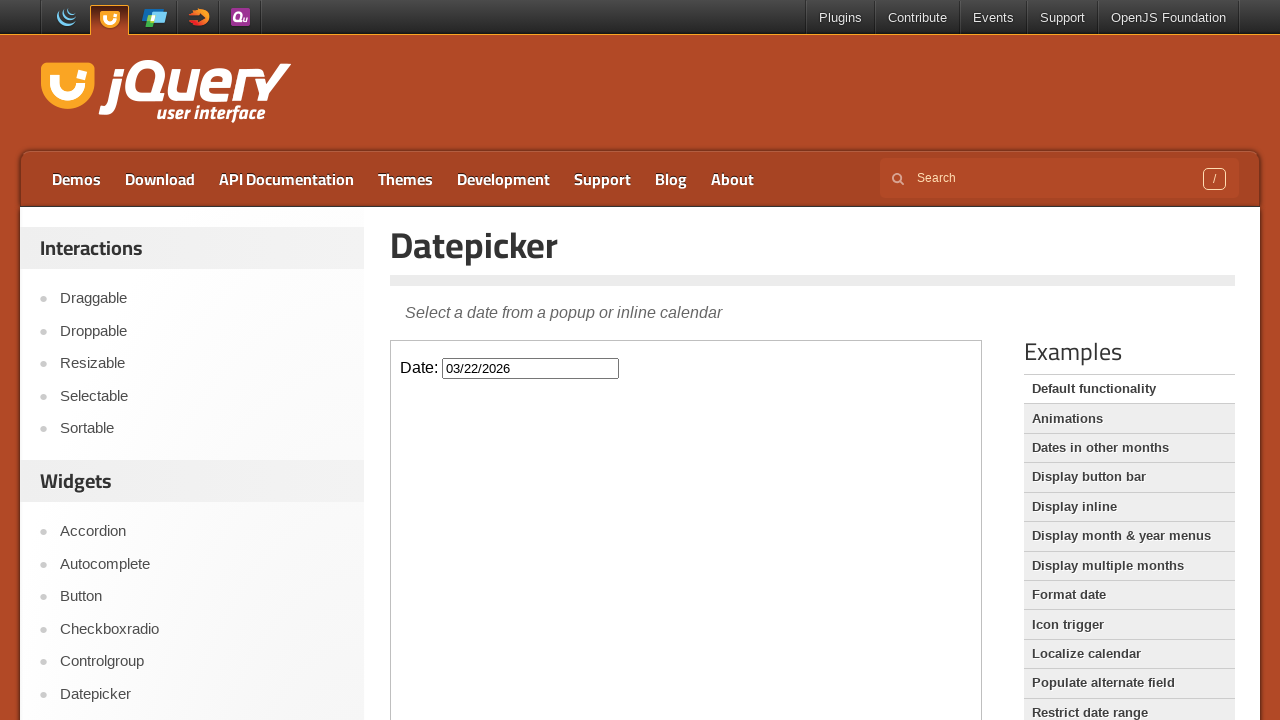

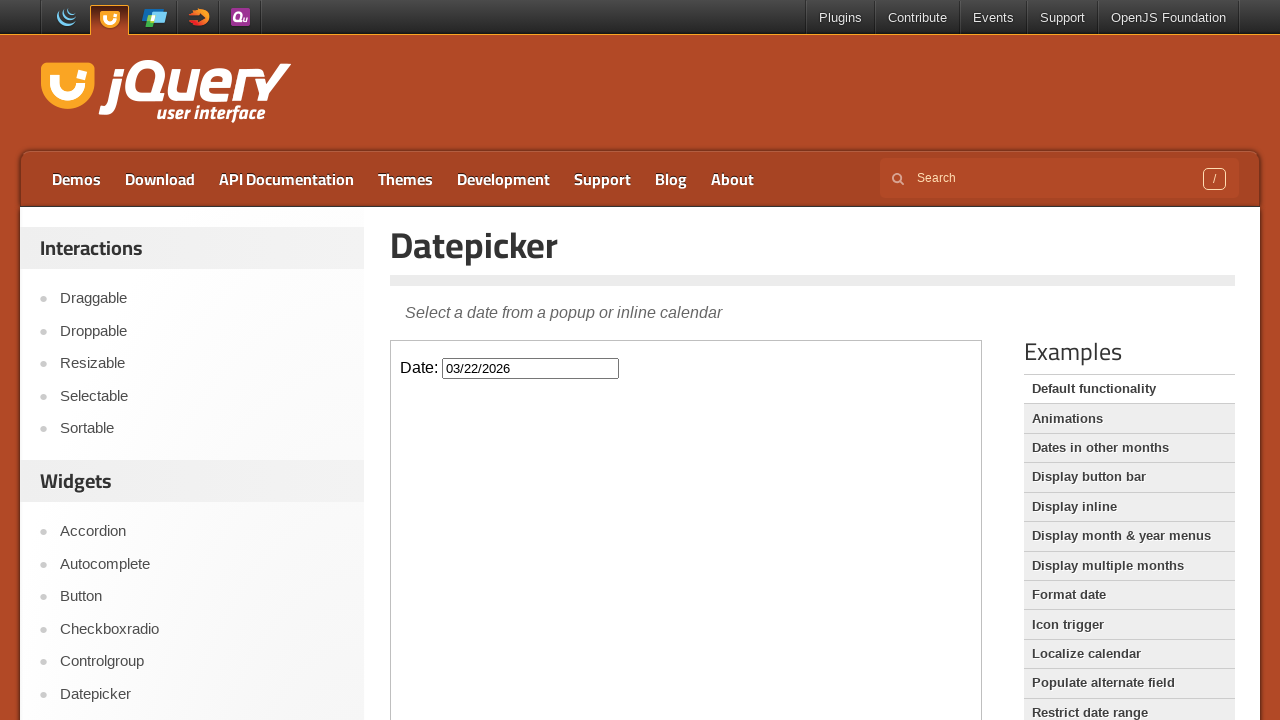